Tests JavaScript prompt dialog by clicking the third button, entering text into the prompt, accepting it, and verifying the result

Starting URL: https://the-internet.herokuapp.com/javascript_alerts

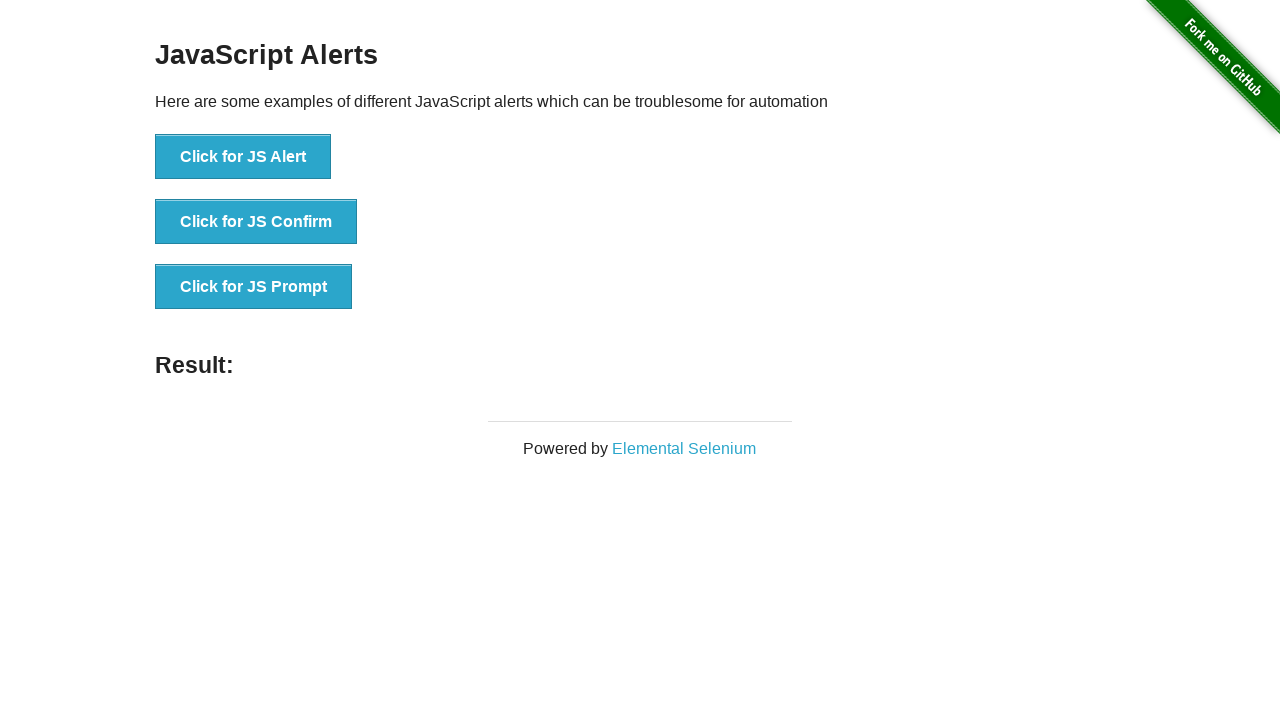

Set up dialog handler to accept prompt with 'John Smith'
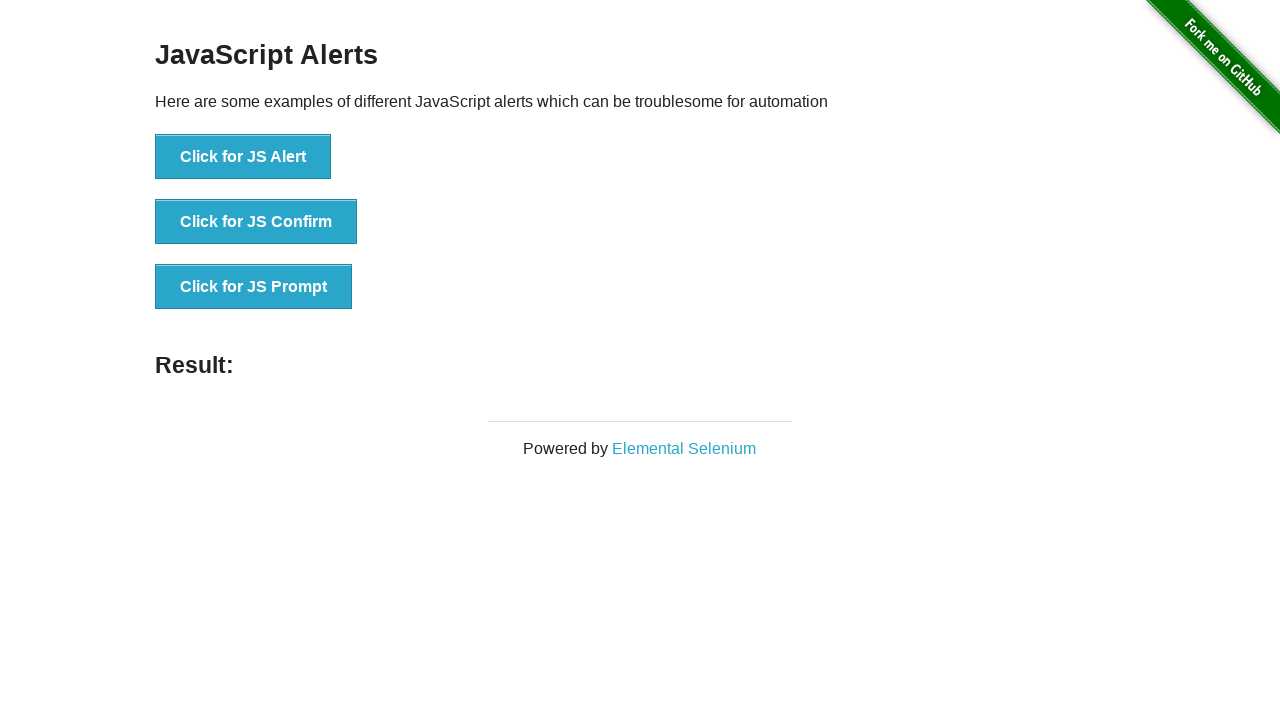

Clicked the third button to trigger JavaScript prompt dialog at (254, 287) on button[onclick='jsPrompt()']
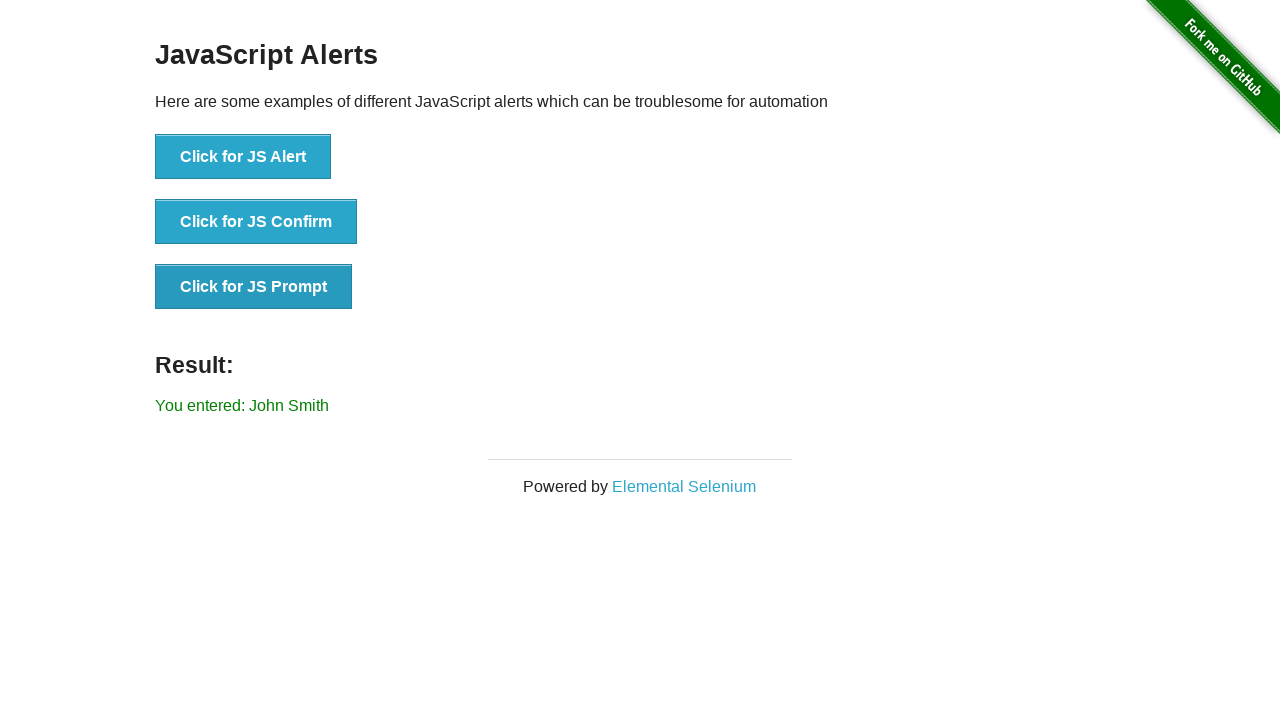

Result message appeared after accepting prompt
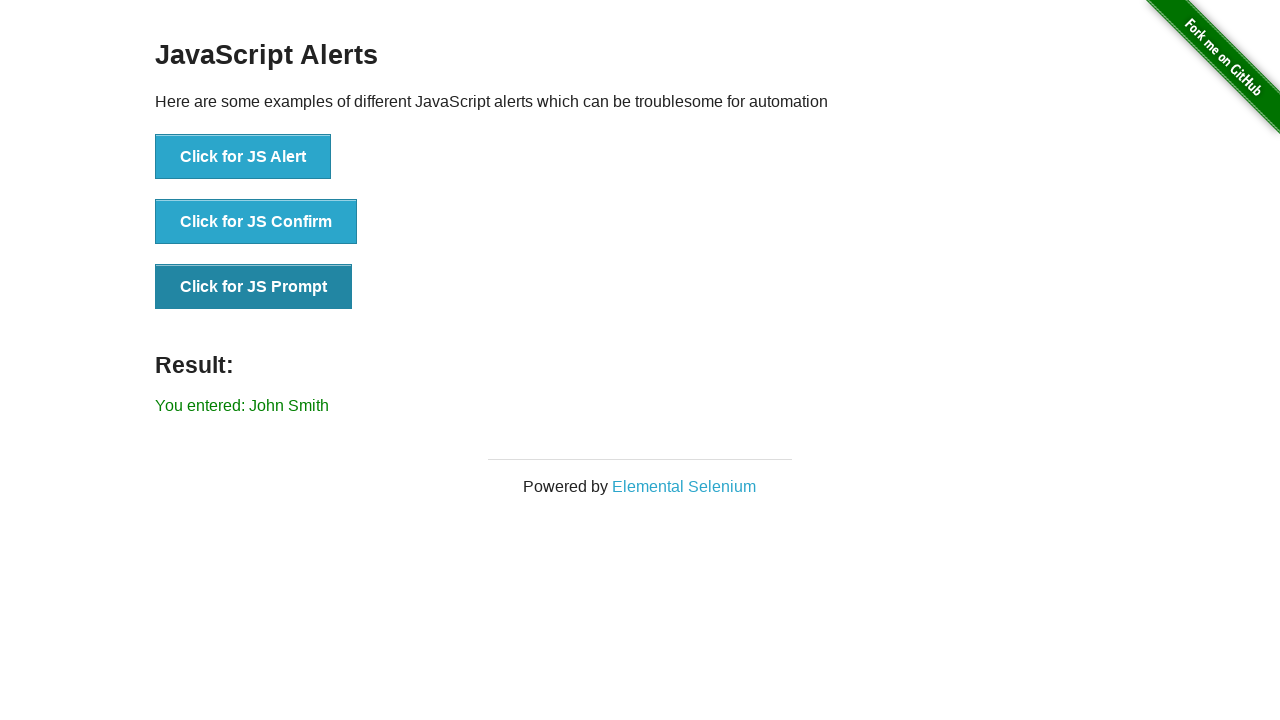

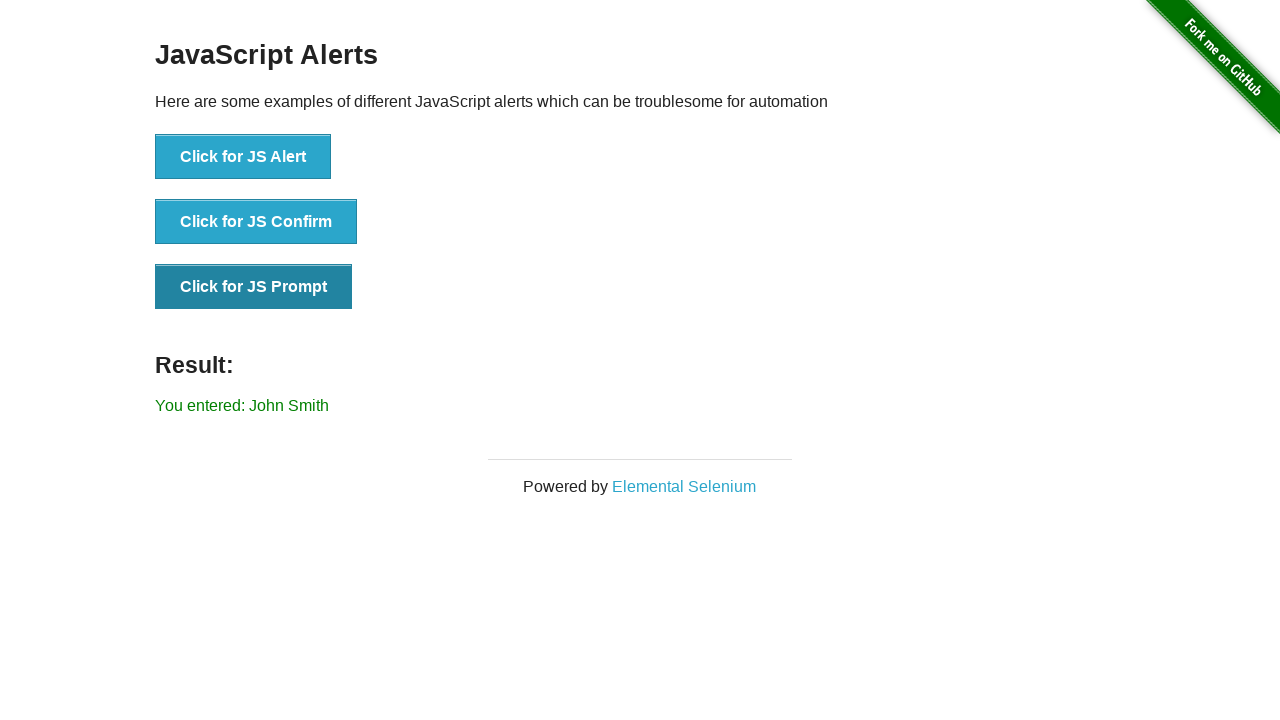